Tests checkbox functionality by clicking a checkbox and verifying it becomes selected, then counts the total number of checkboxes on the page

Starting URL: https://rahulshettyacademy.com/dropdownsPractise/

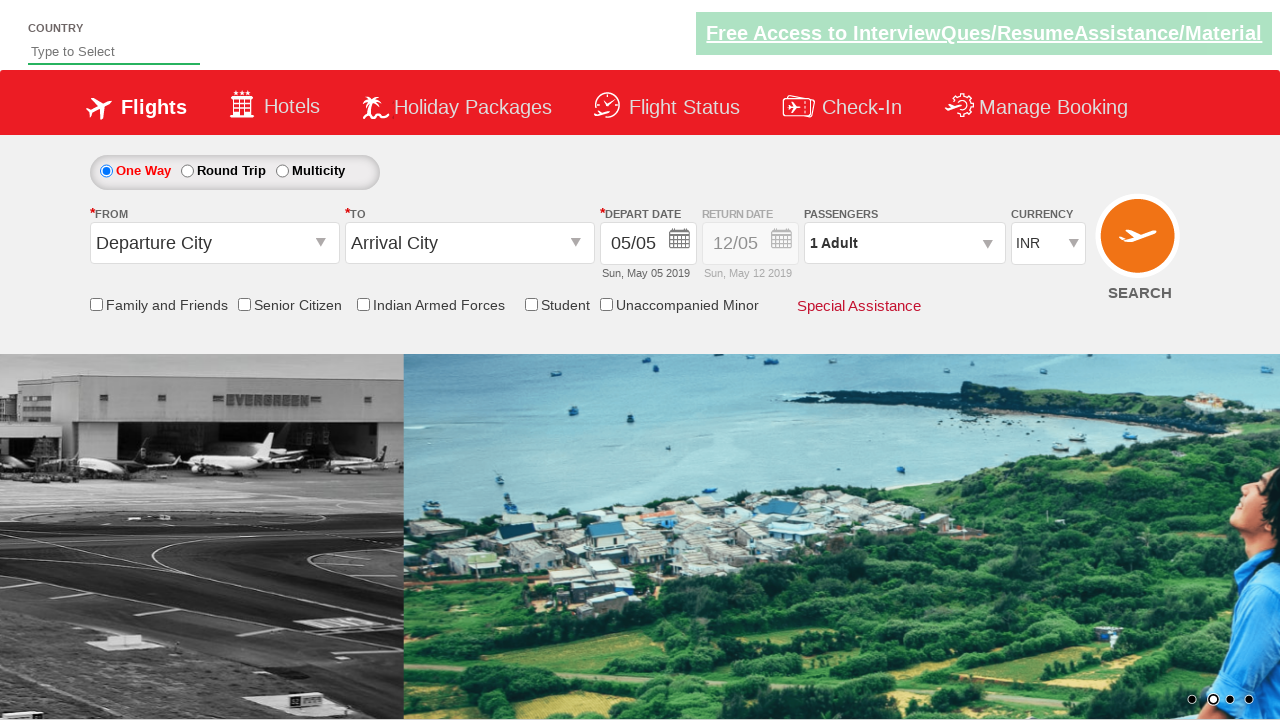

Clicked the friends and family checkbox at (96, 304) on input[name*='friendsandfamily']
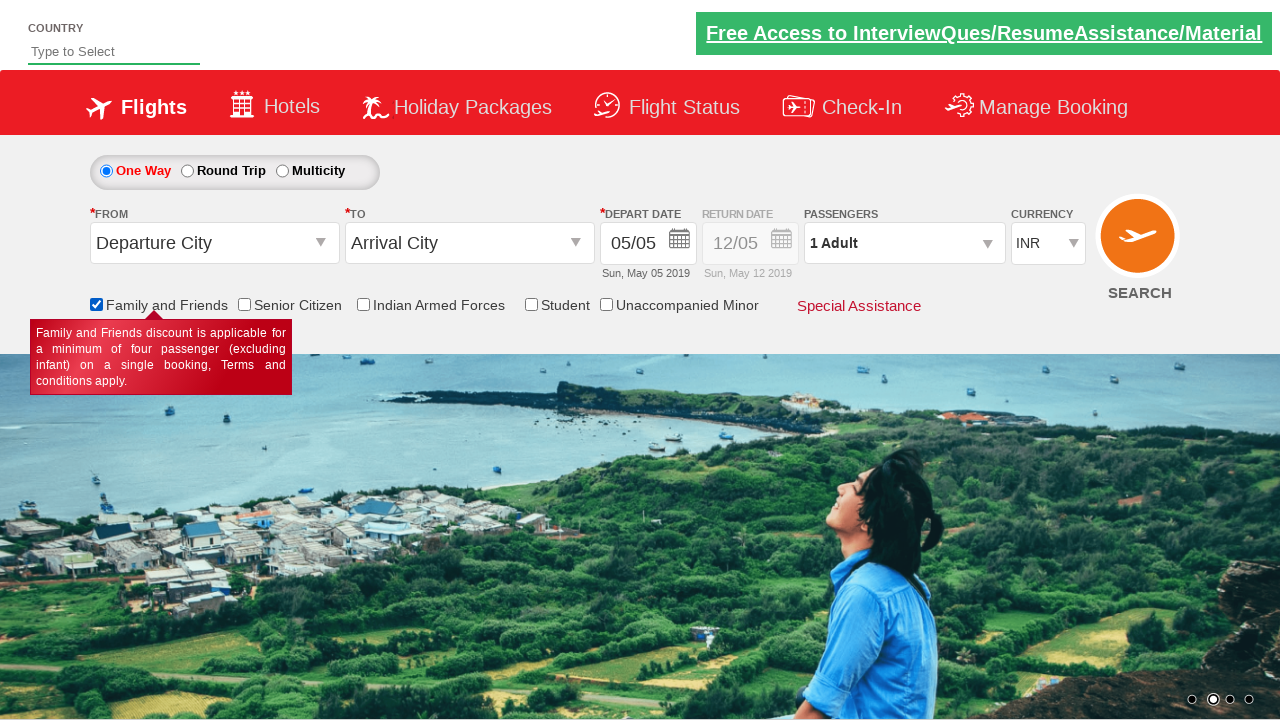

Verified that the friends and family checkbox is selected
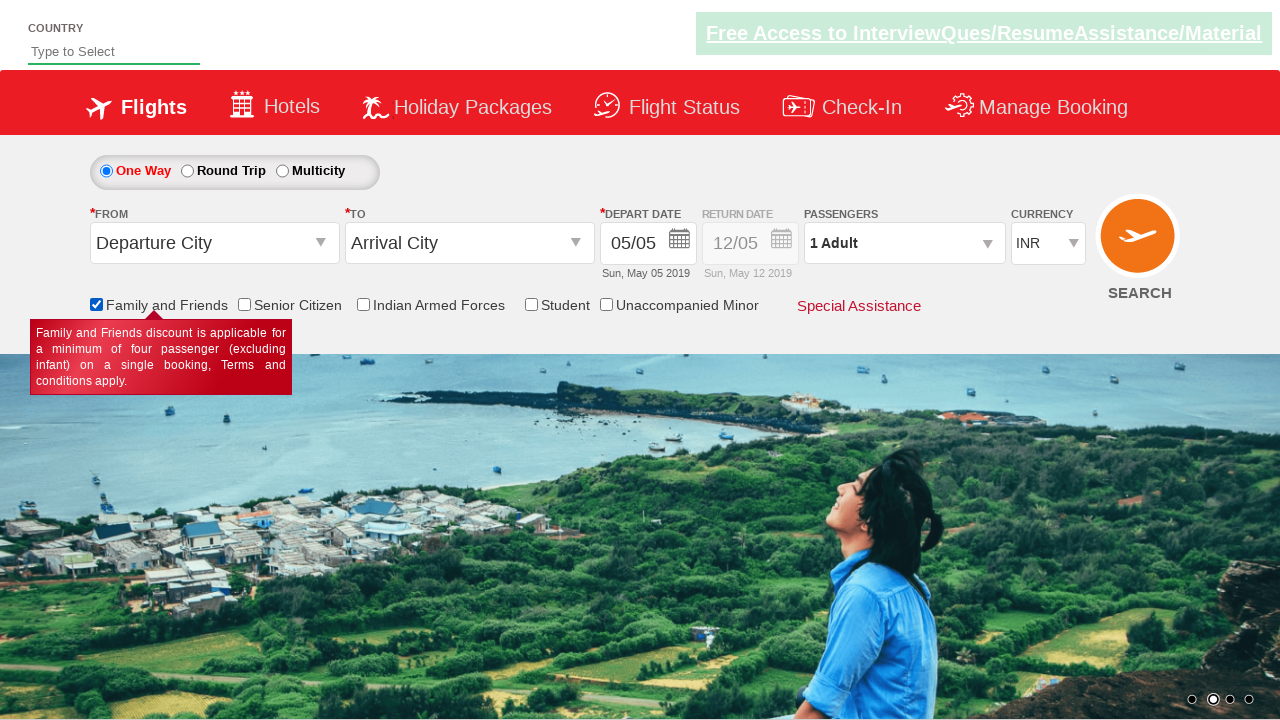

Counted total checkboxes on page: 6
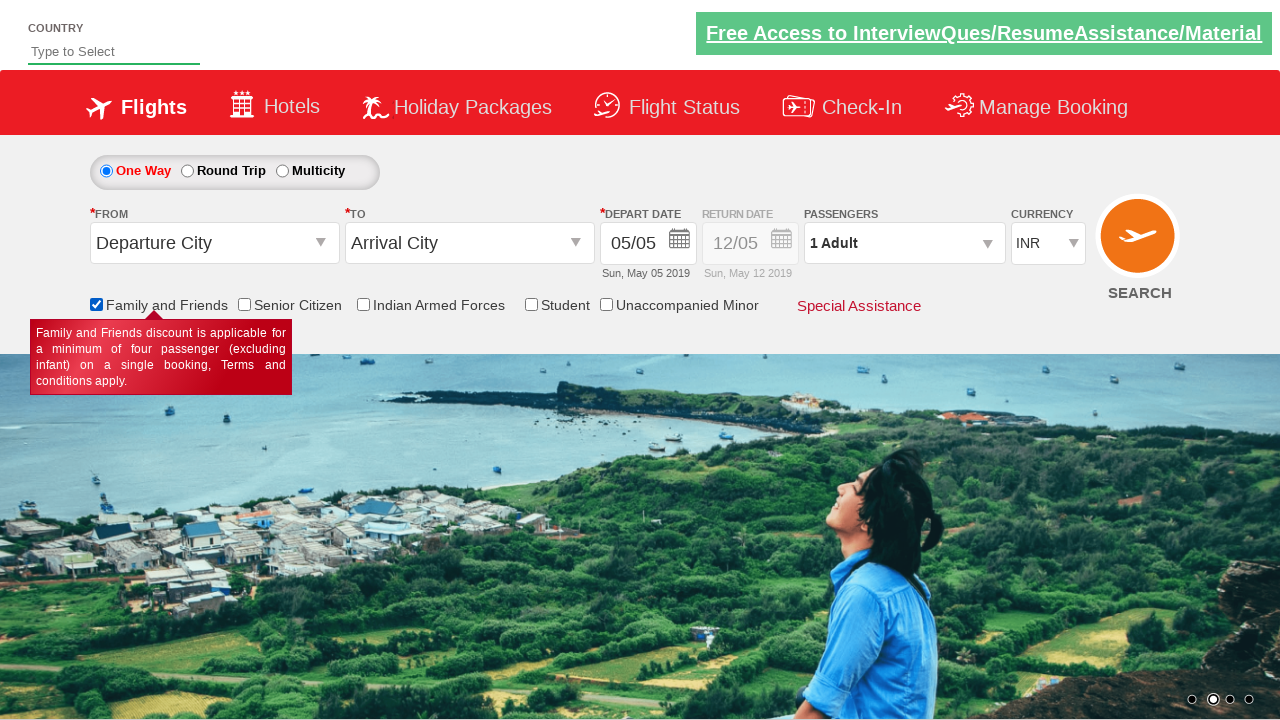

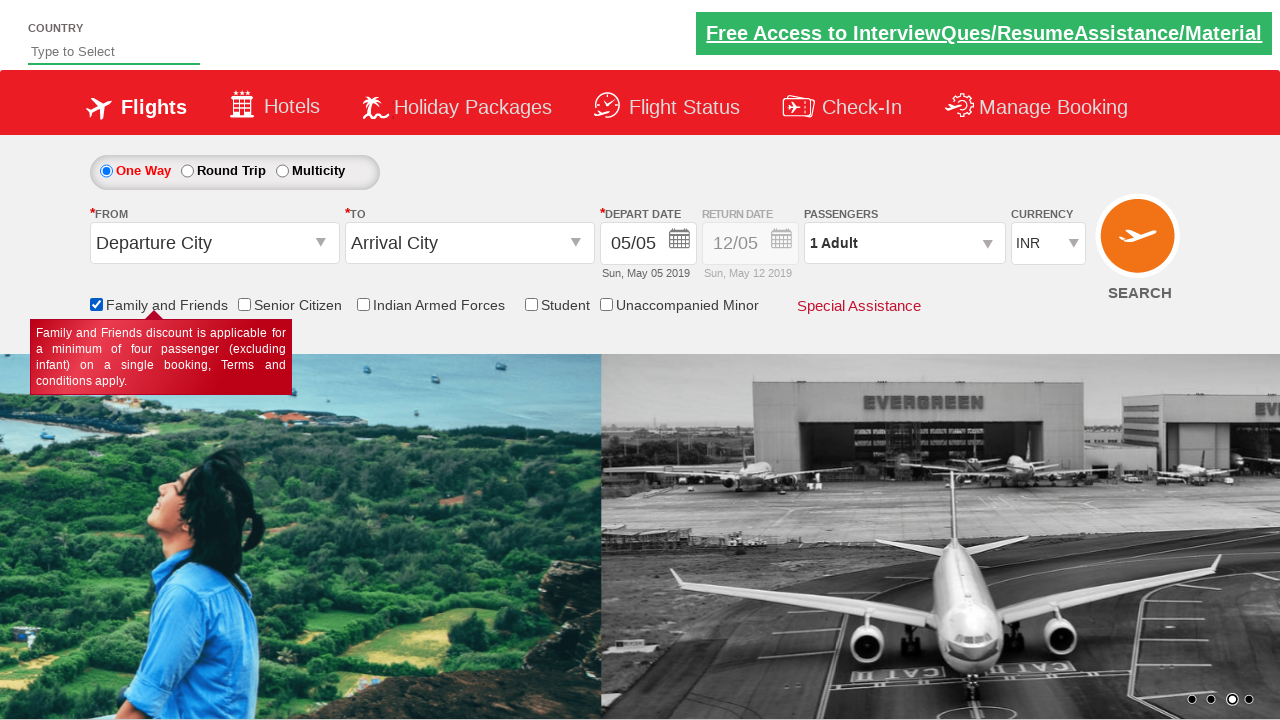